Tests the multiple color autocomplete feature by selecting 'Red' and 'Green' colors from the autocomplete dropdown and verifying they are displayed

Starting URL: https://demoqa.com

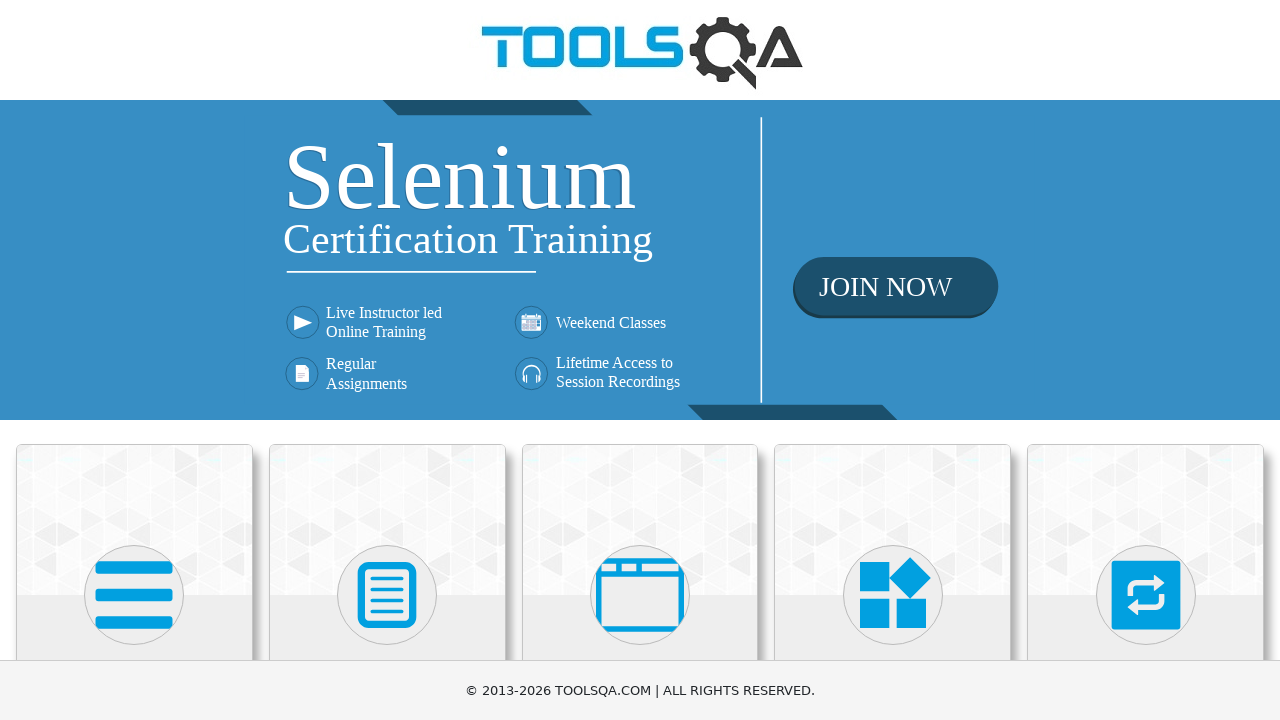

Clicked on Widgets heading to navigate to Widgets section at (893, 360) on internal:role=heading[name="Widgets"i]
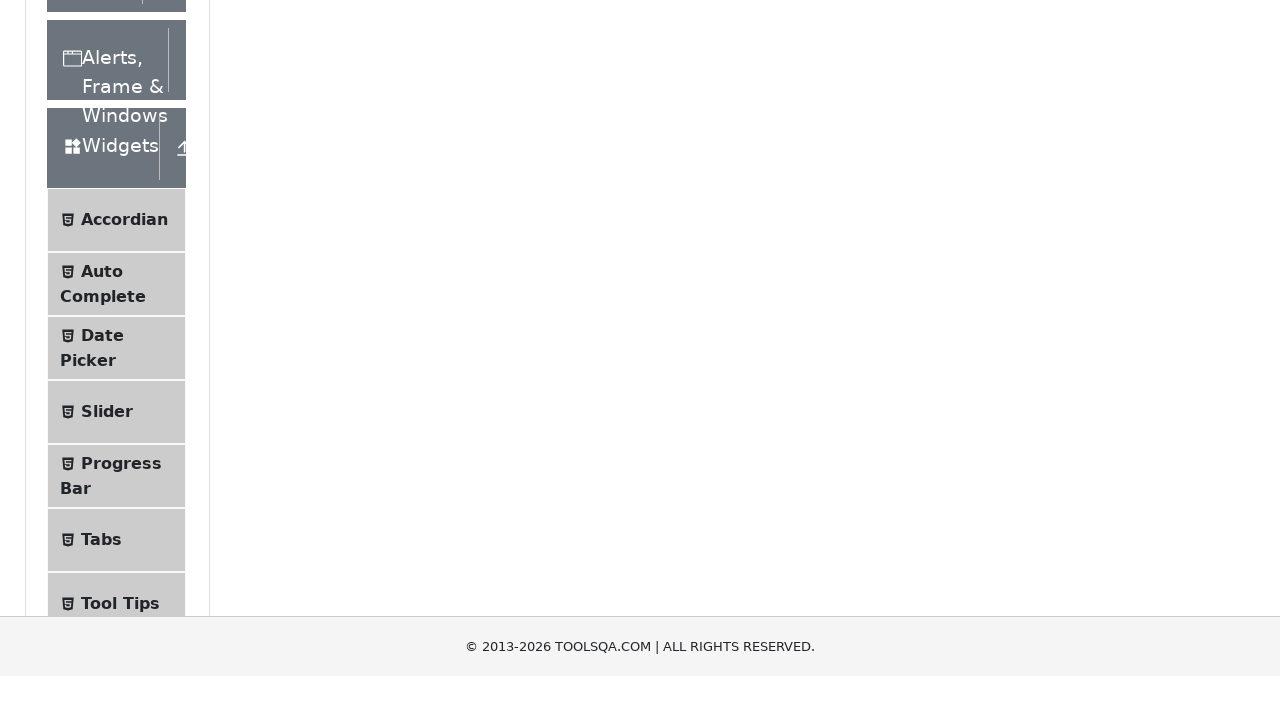

Clicked on Auto Complete option at (102, 576) on internal:text="Auto Complete"i
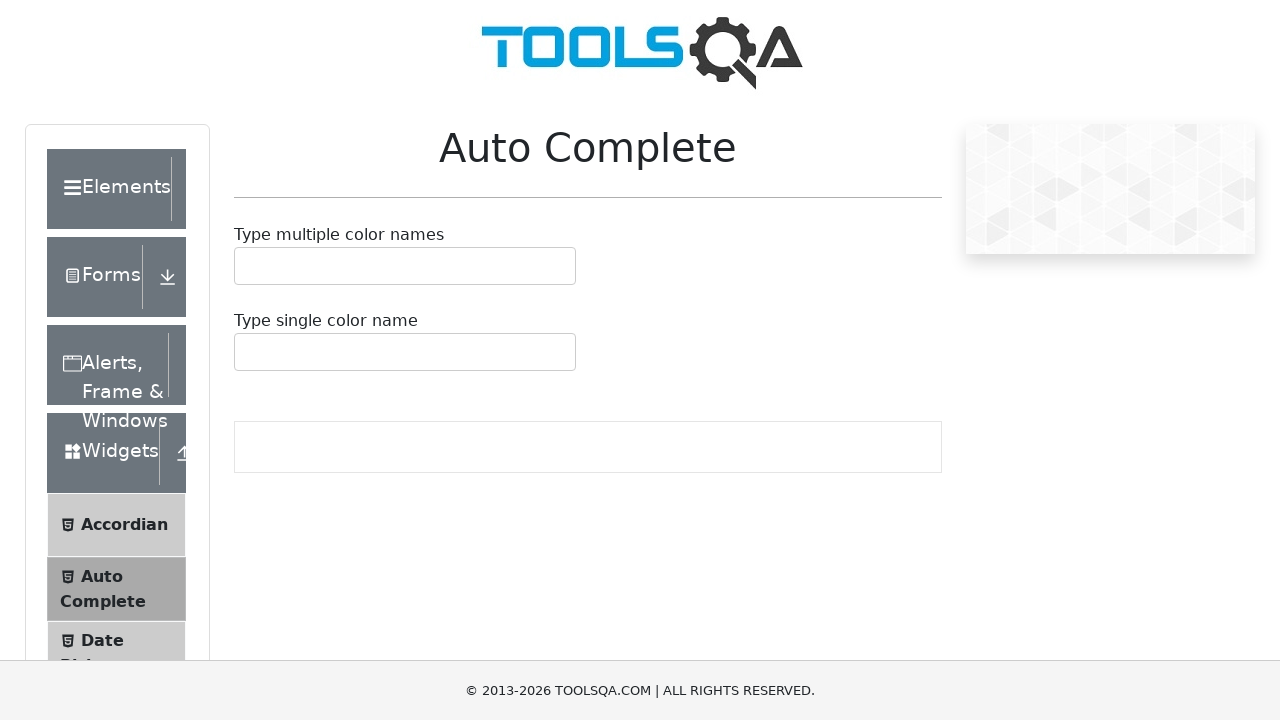

Clicked on the multiple color autocomplete input container at (405, 266) on .auto-complete__value-container >> nth=0
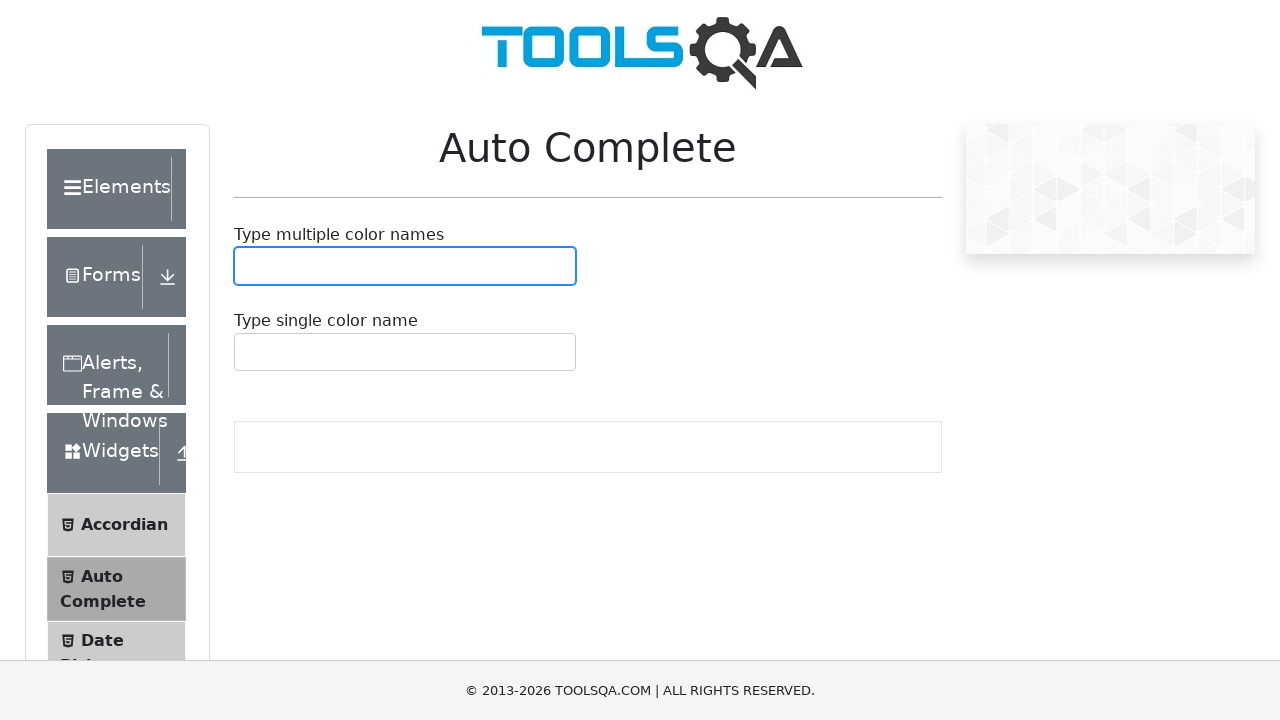

Typed 'r' in autocomplete input to filter colors on #autoCompleteMultipleInput
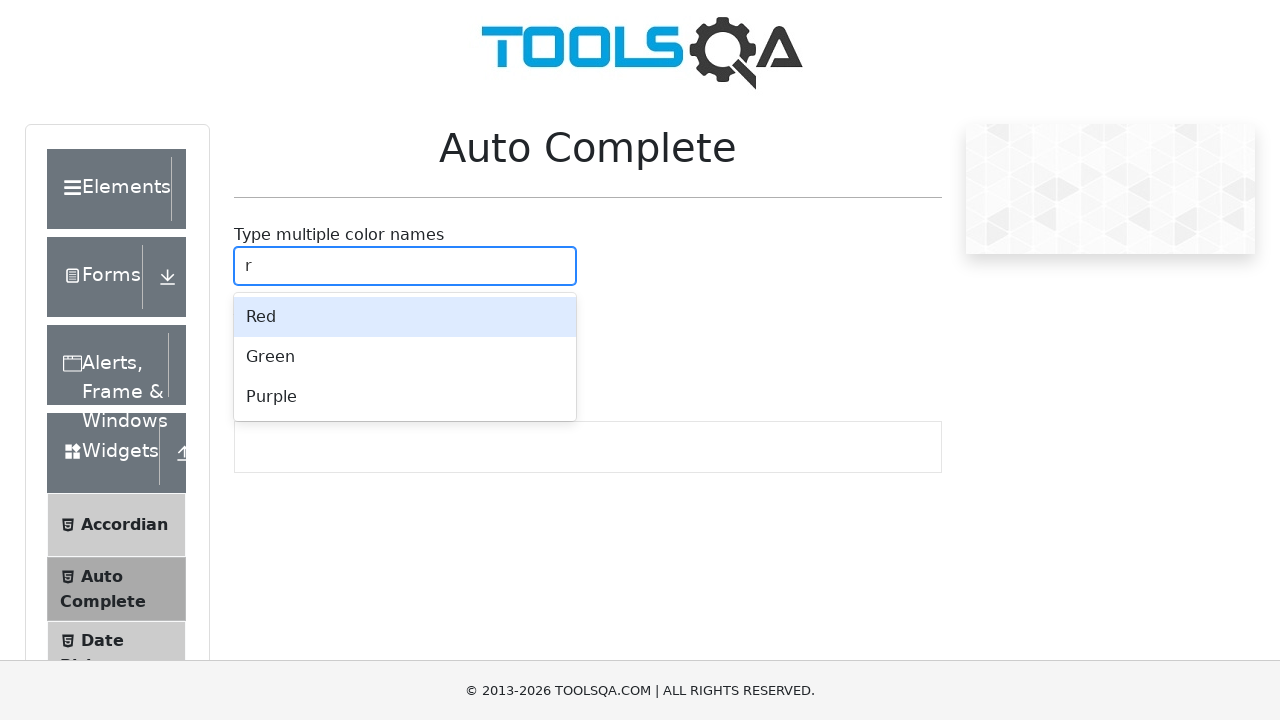

Selected 'Red' from the autocomplete dropdown at (405, 317) on internal:text="Red"s
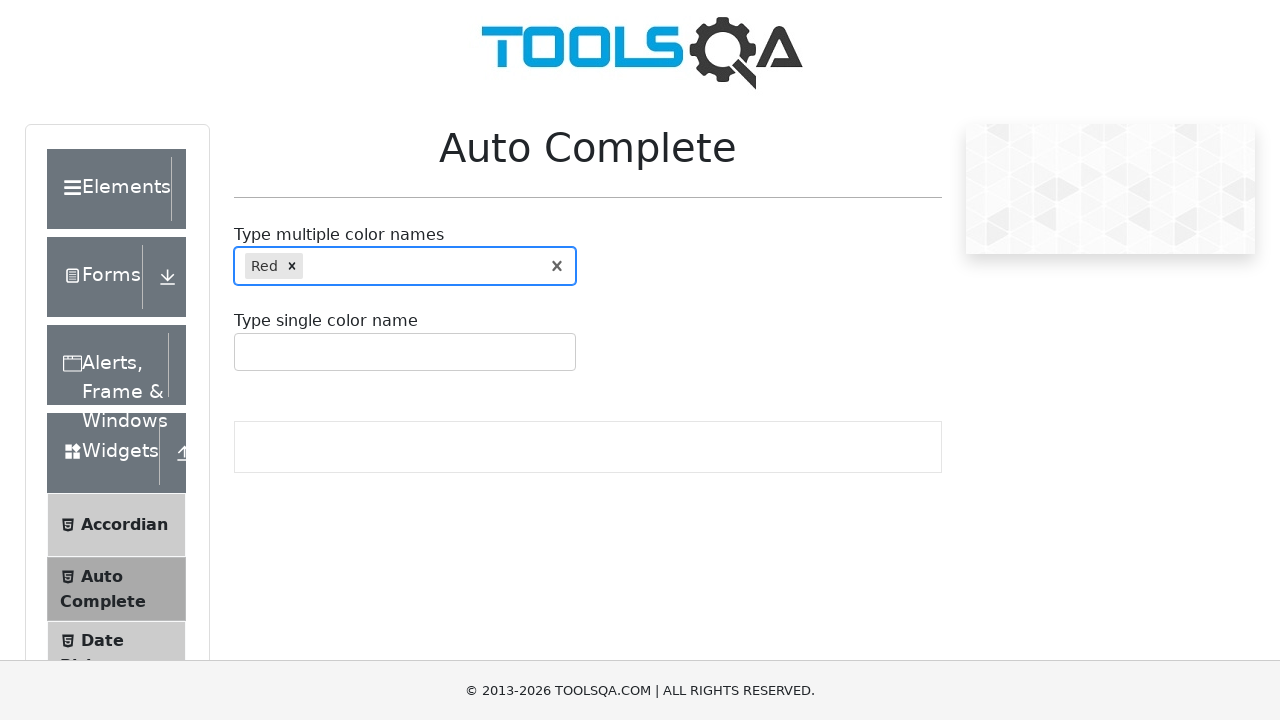

Typed 'g' in autocomplete input to filter colors on #autoCompleteMultipleInput
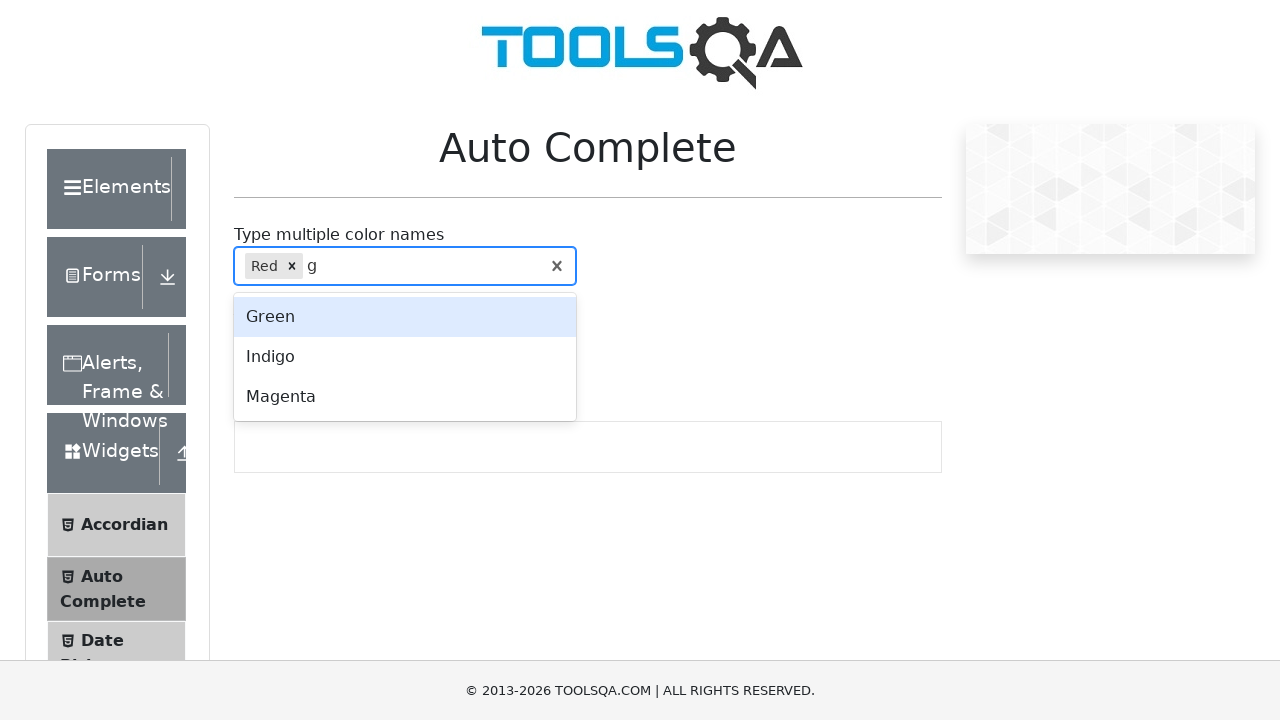

Selected 'Green' from the autocomplete dropdown at (405, 317) on internal:text="Green"s
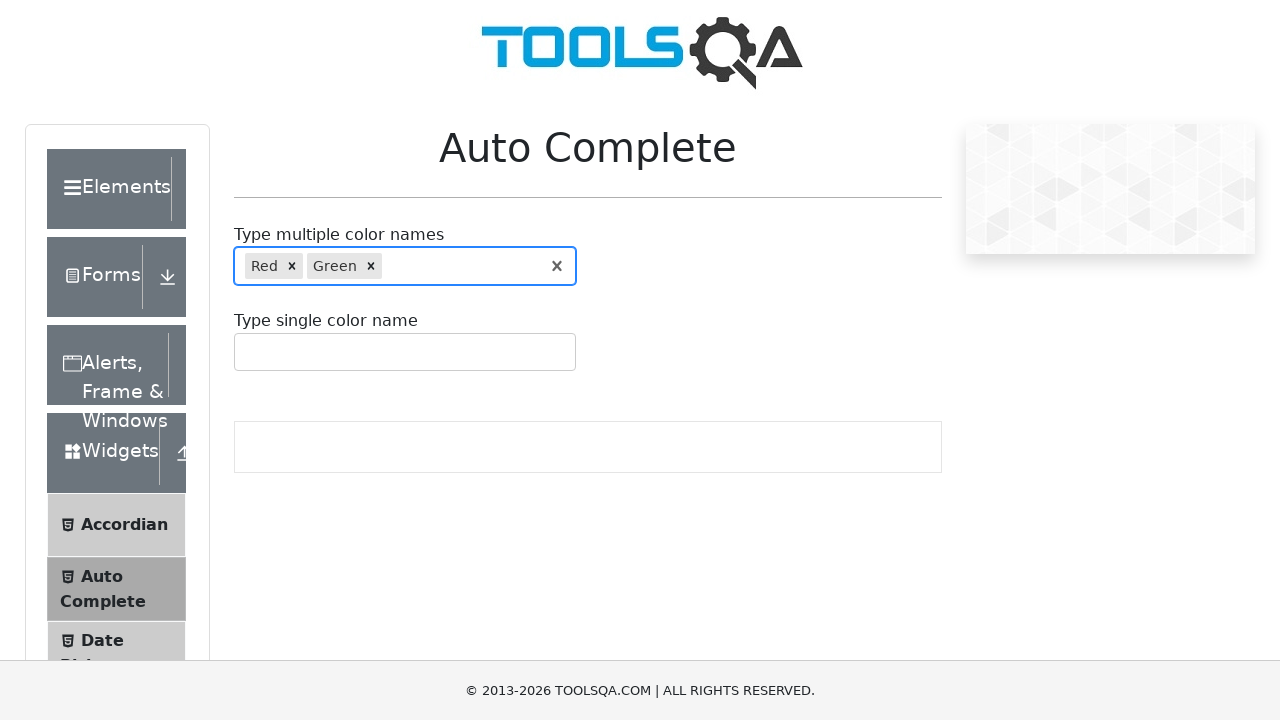

Verified that 'Red' is displayed in the autocomplete selections
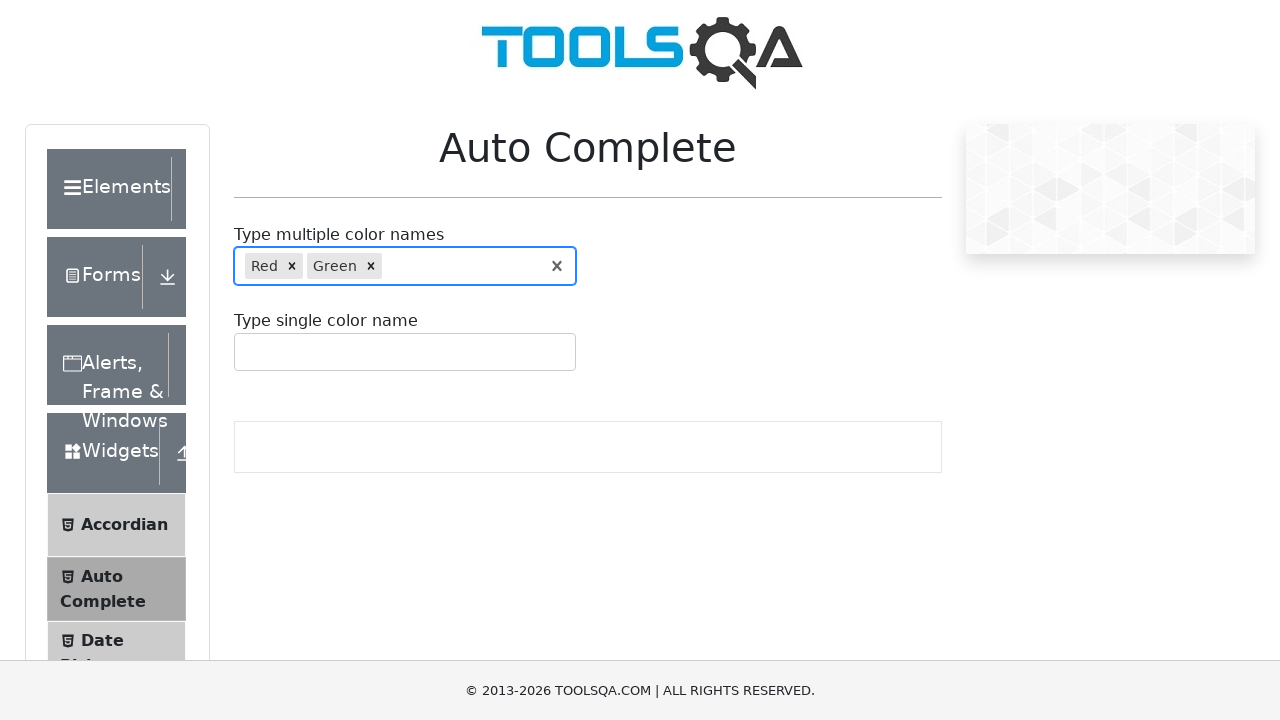

Verified that 'Green' is displayed in the autocomplete selections
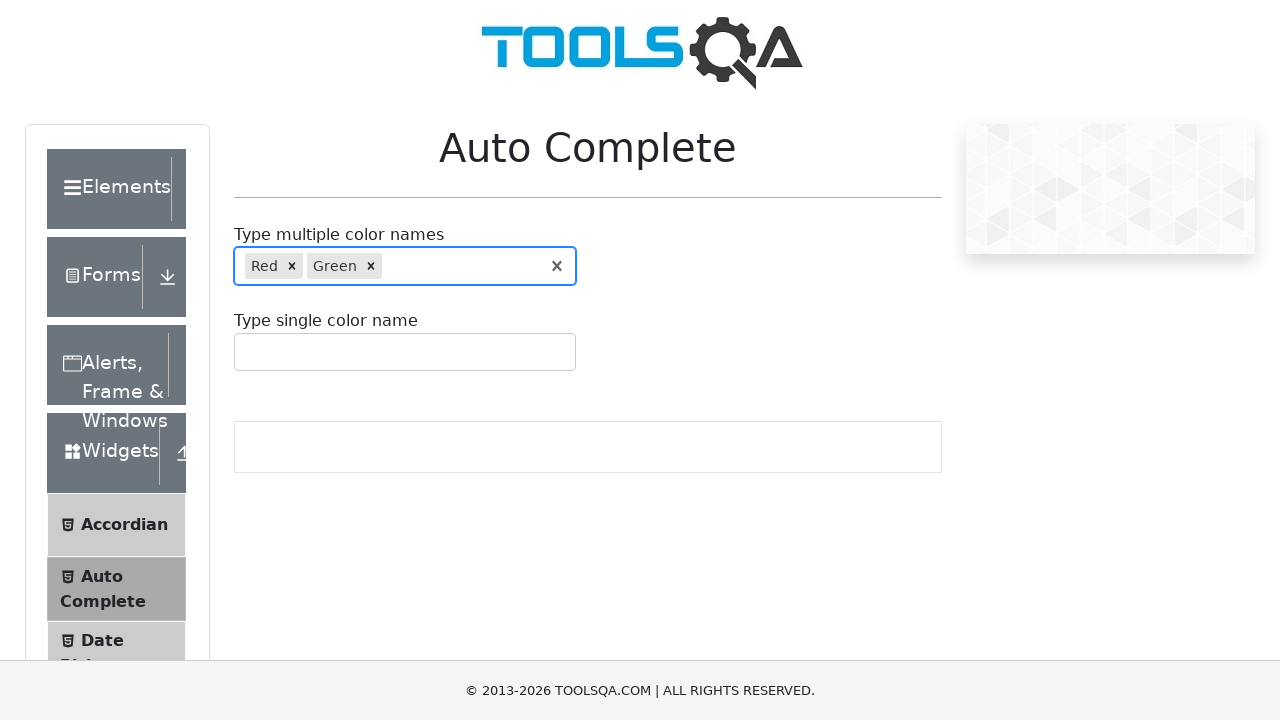

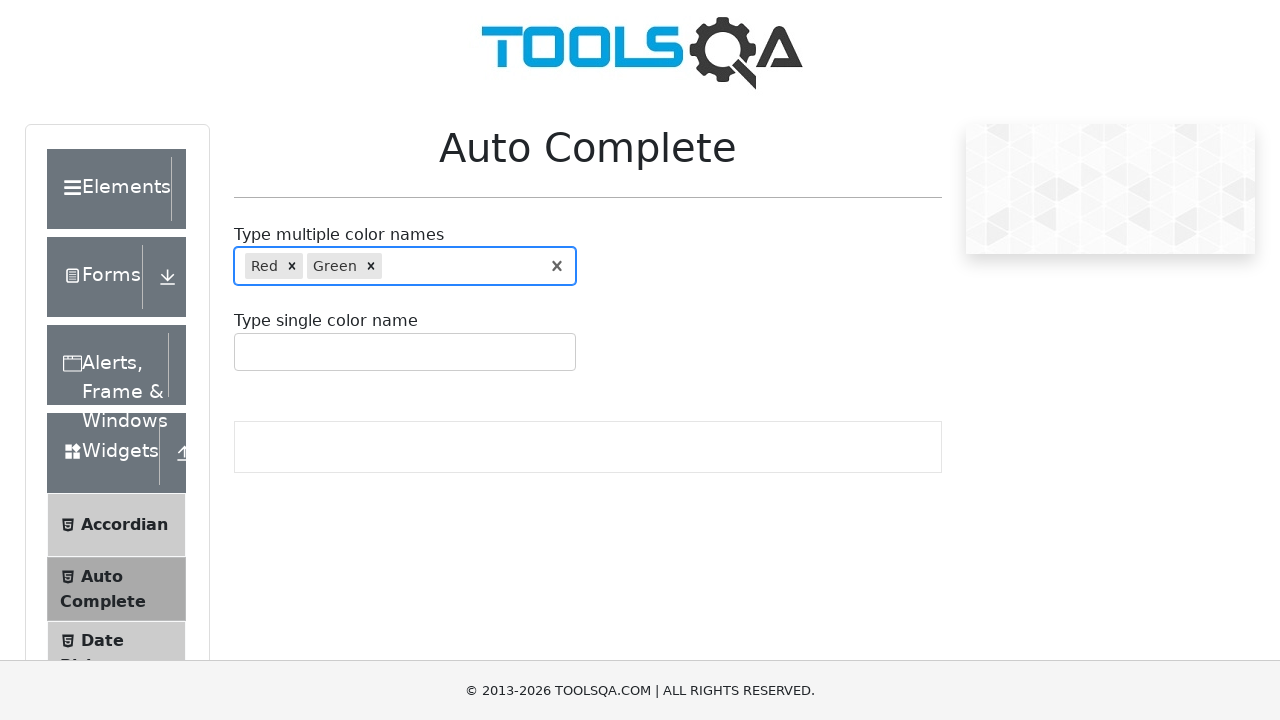